Tests the modal dialog by opening it and verifying the modal body text content

Starting URL: https://formy-project.herokuapp.com/

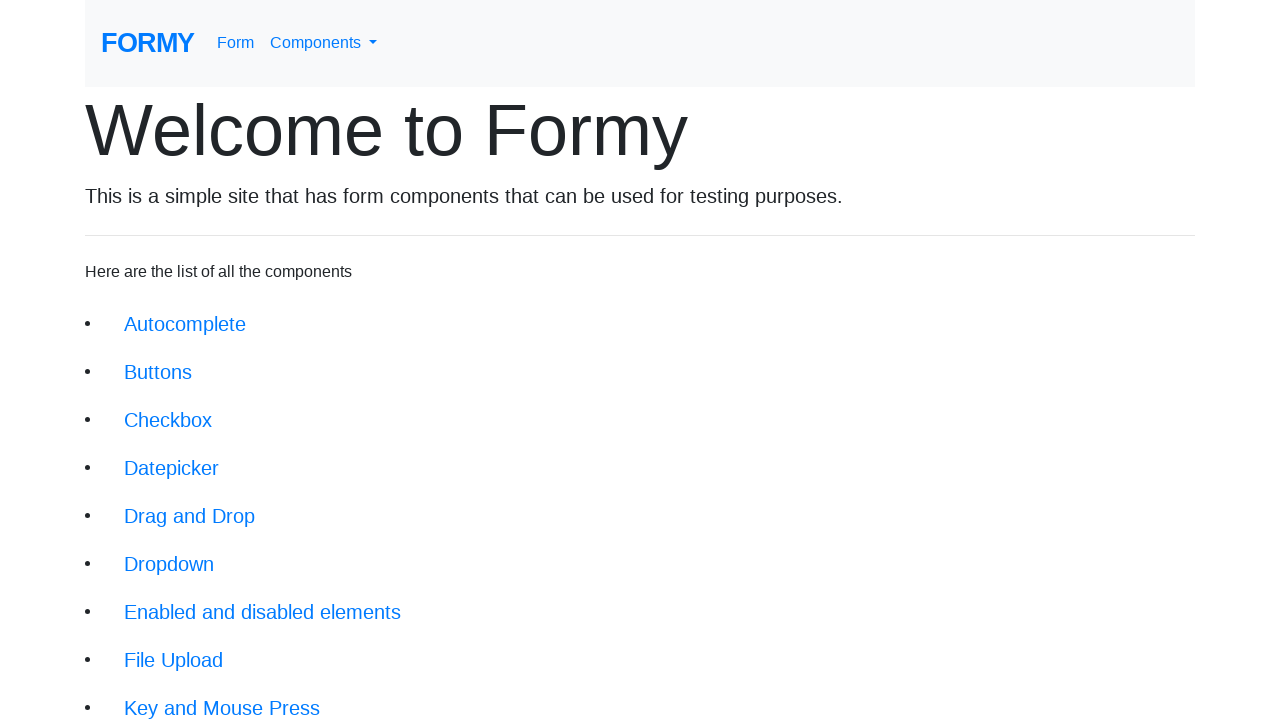

Clicked on Modal link in navigation at (151, 504) on xpath=//li/a[@href='/modal']
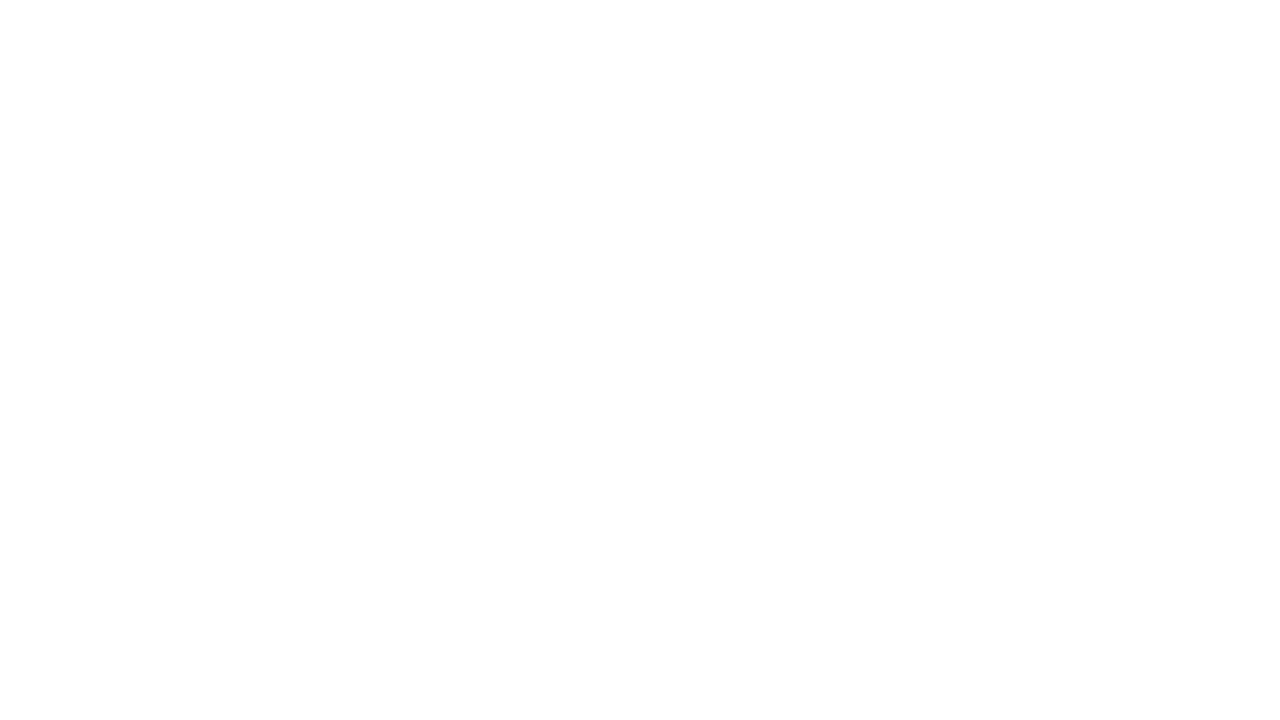

Clicked modal button to open the dialog at (142, 186) on #modal-button
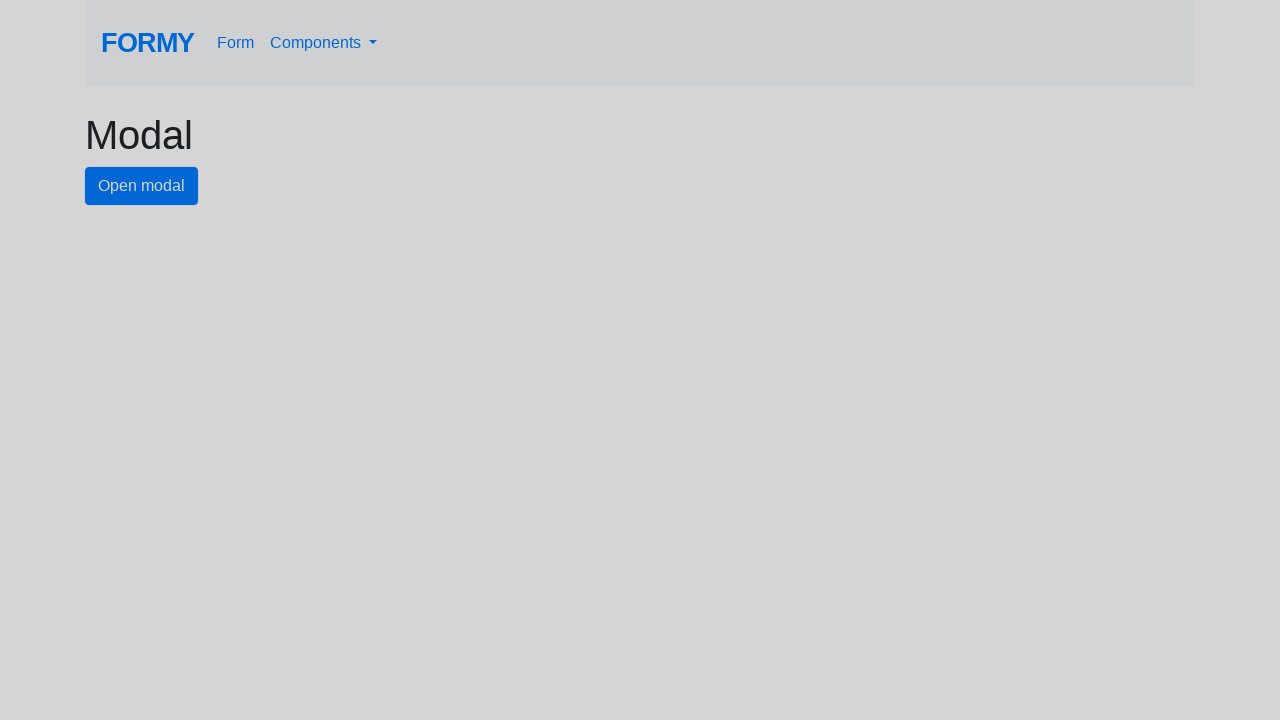

Modal body appeared and is visible
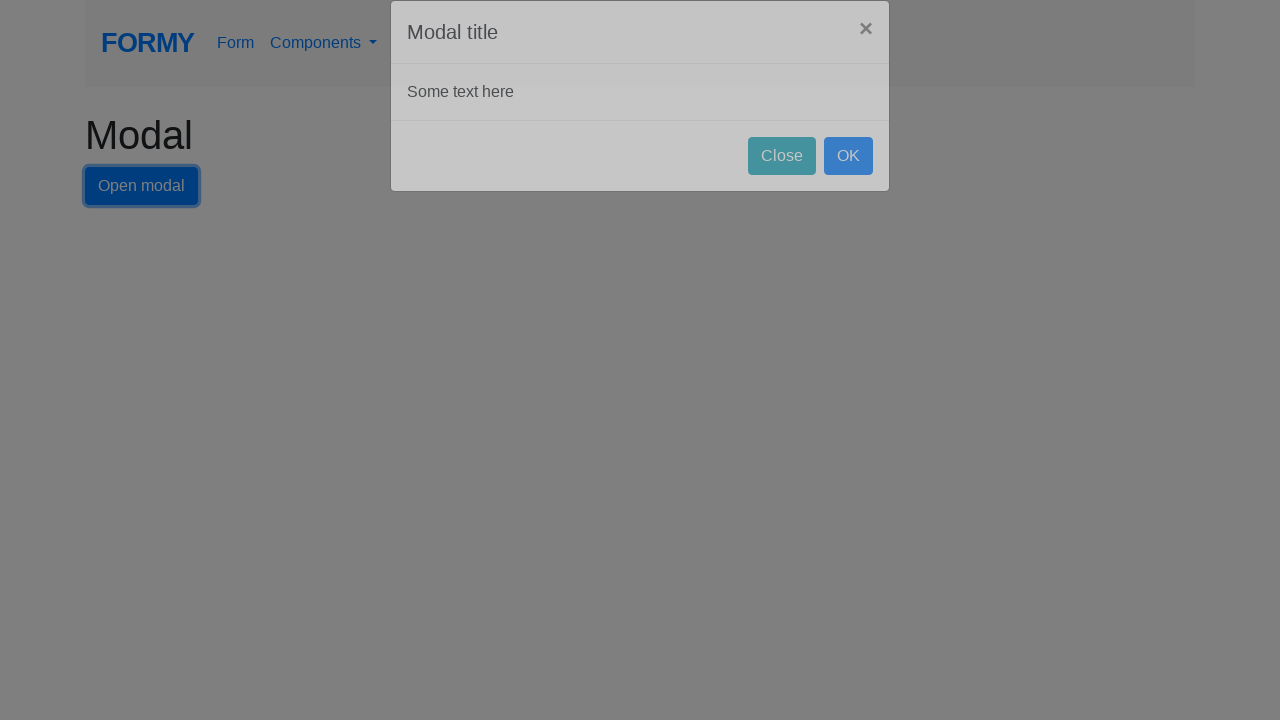

Extracted modal body text content: '
        Some text here
      '
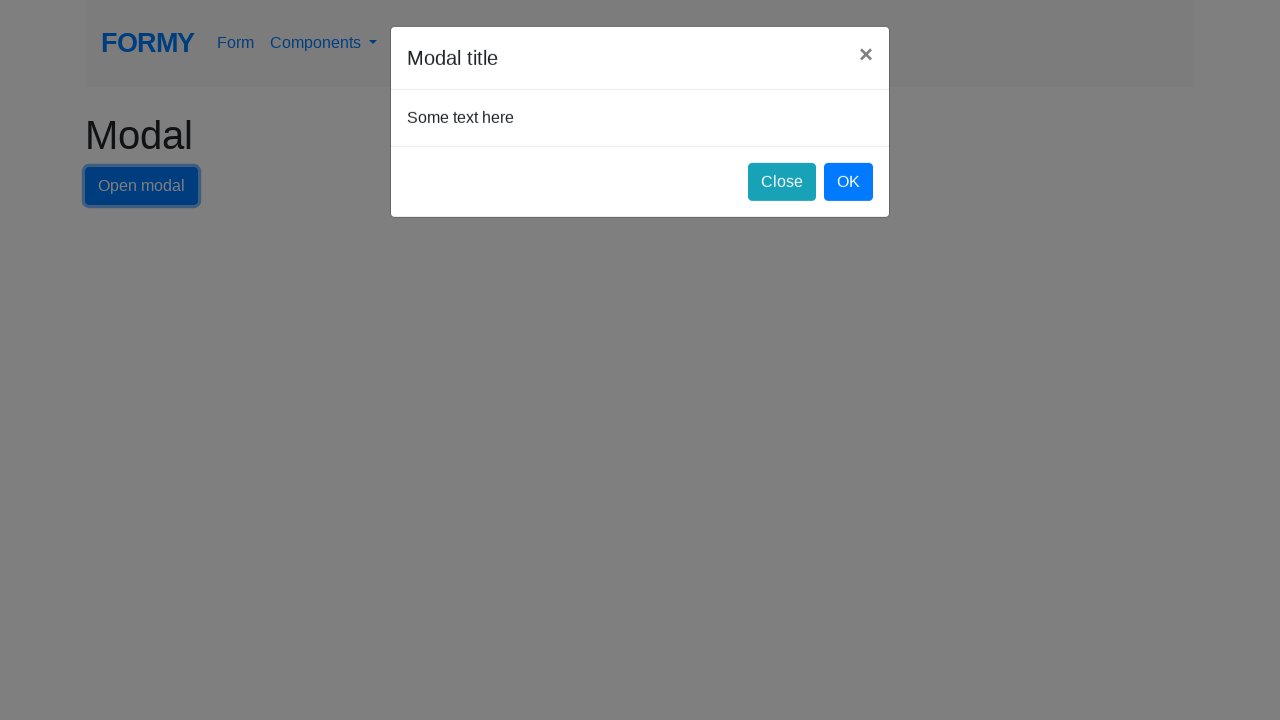

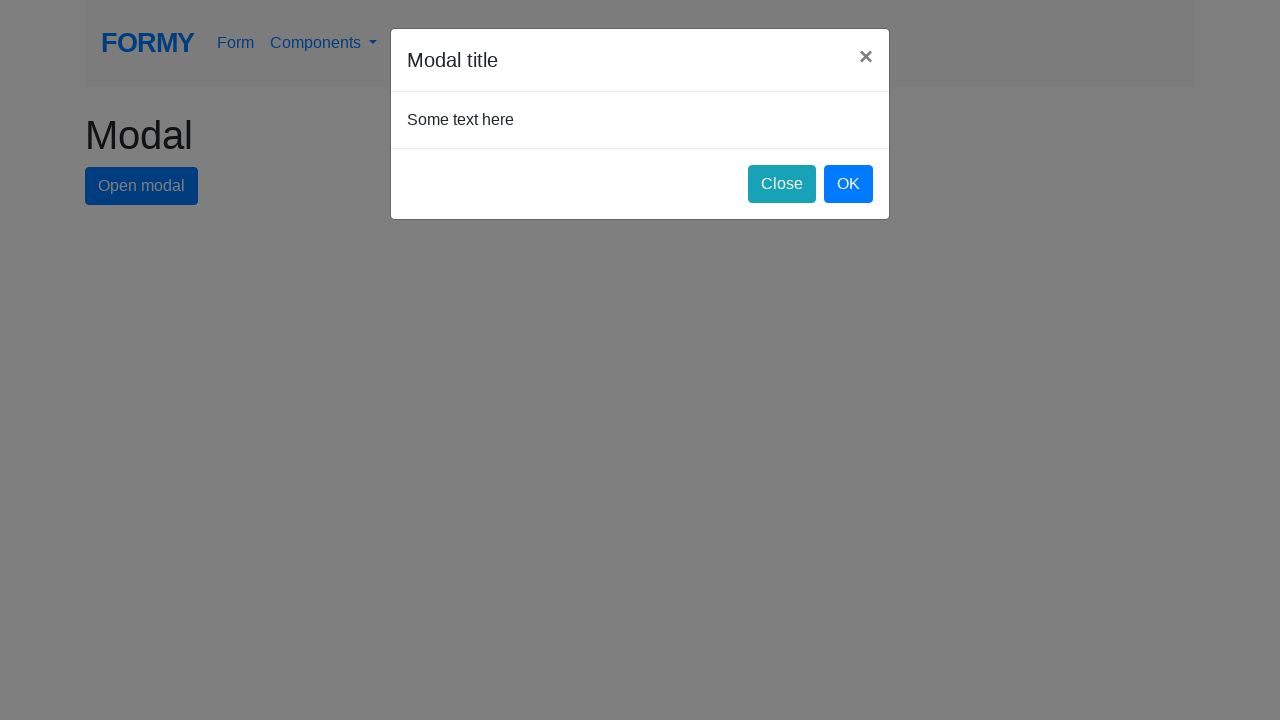